Tests keyboard actions by using shift key to type uppercase and lowercase letters

Starting URL: https://www.selenium.dev/selenium/web/single_text_input.html

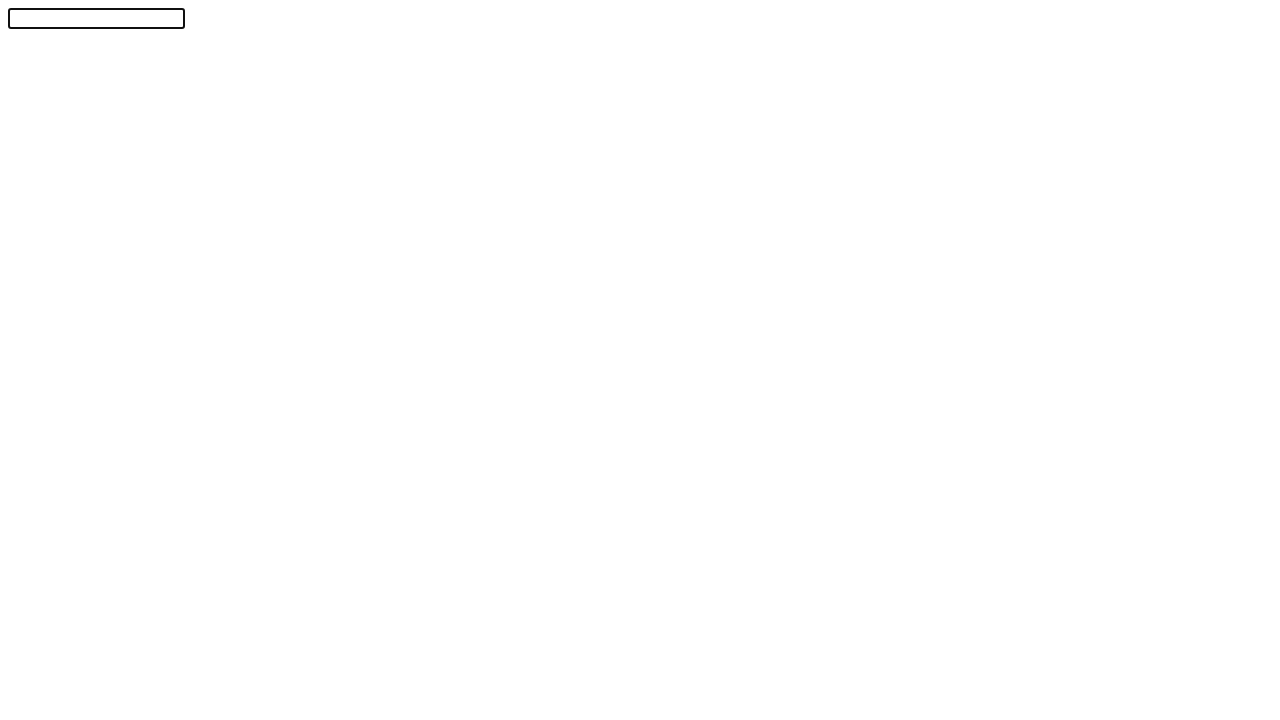

Pressed Shift key down
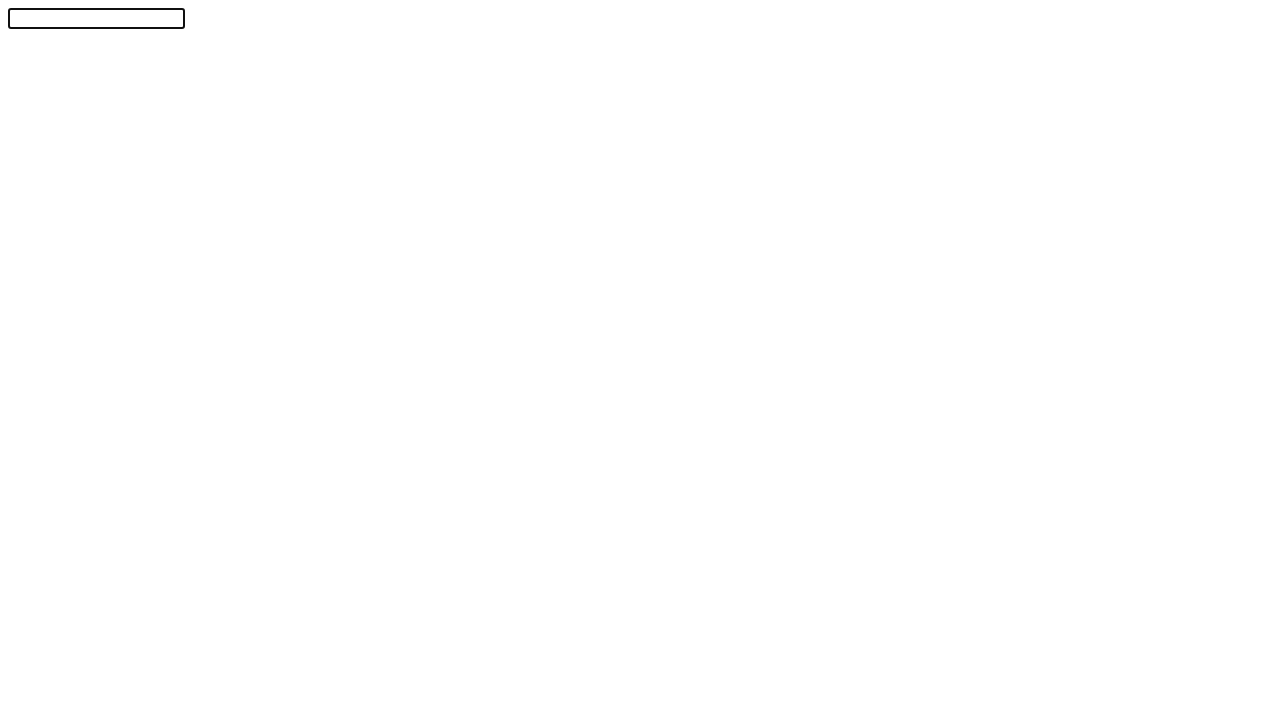

Typed 'a' with Shift held down to produce uppercase 'A'
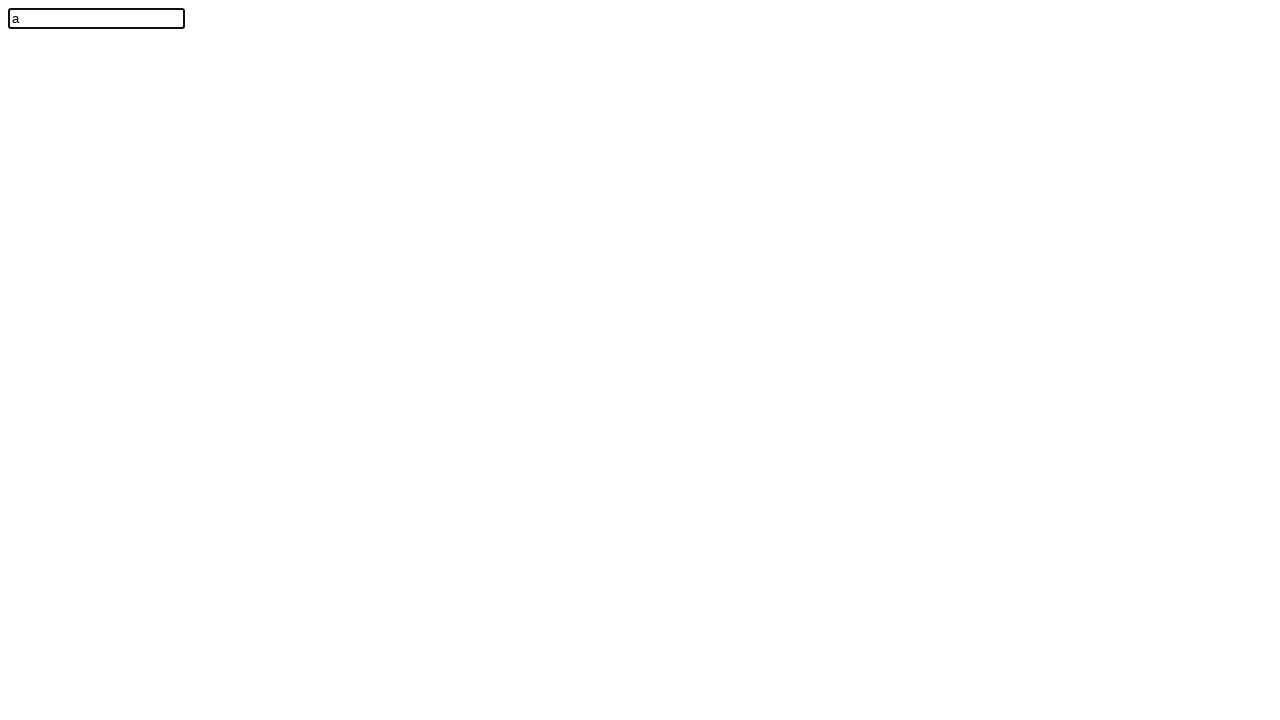

Released Shift key
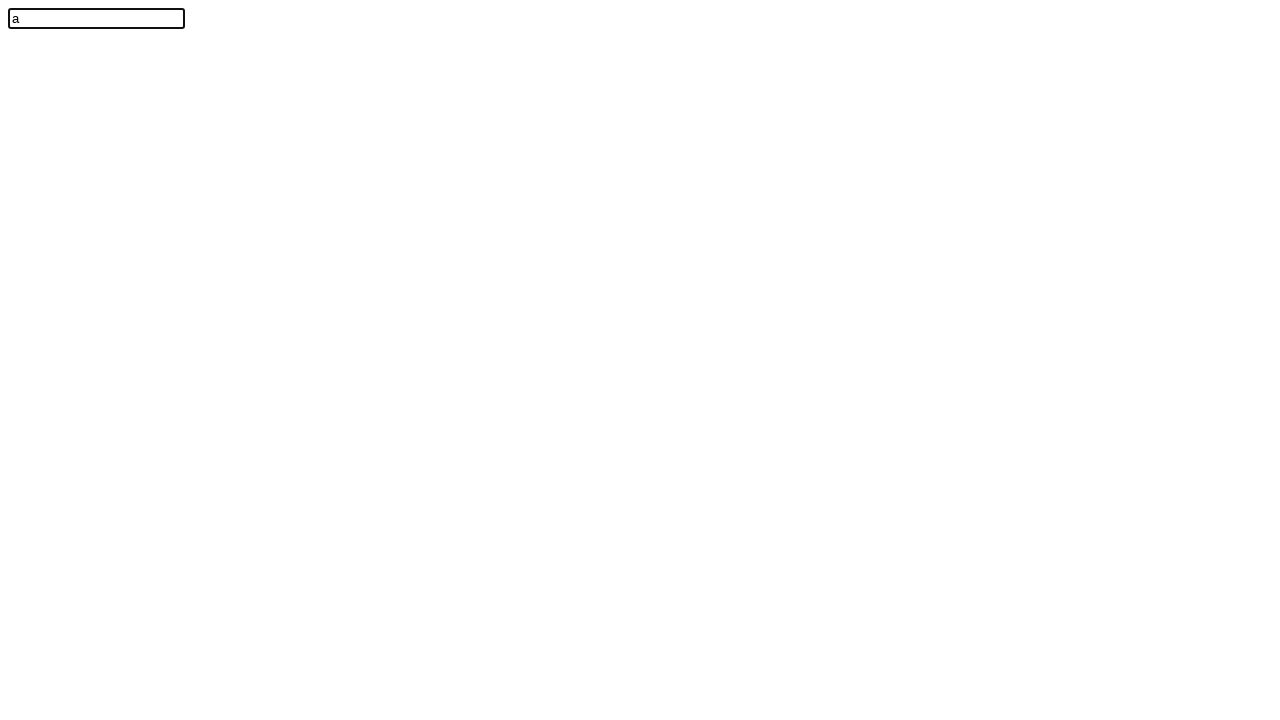

Typed lowercase 'b' without Shift
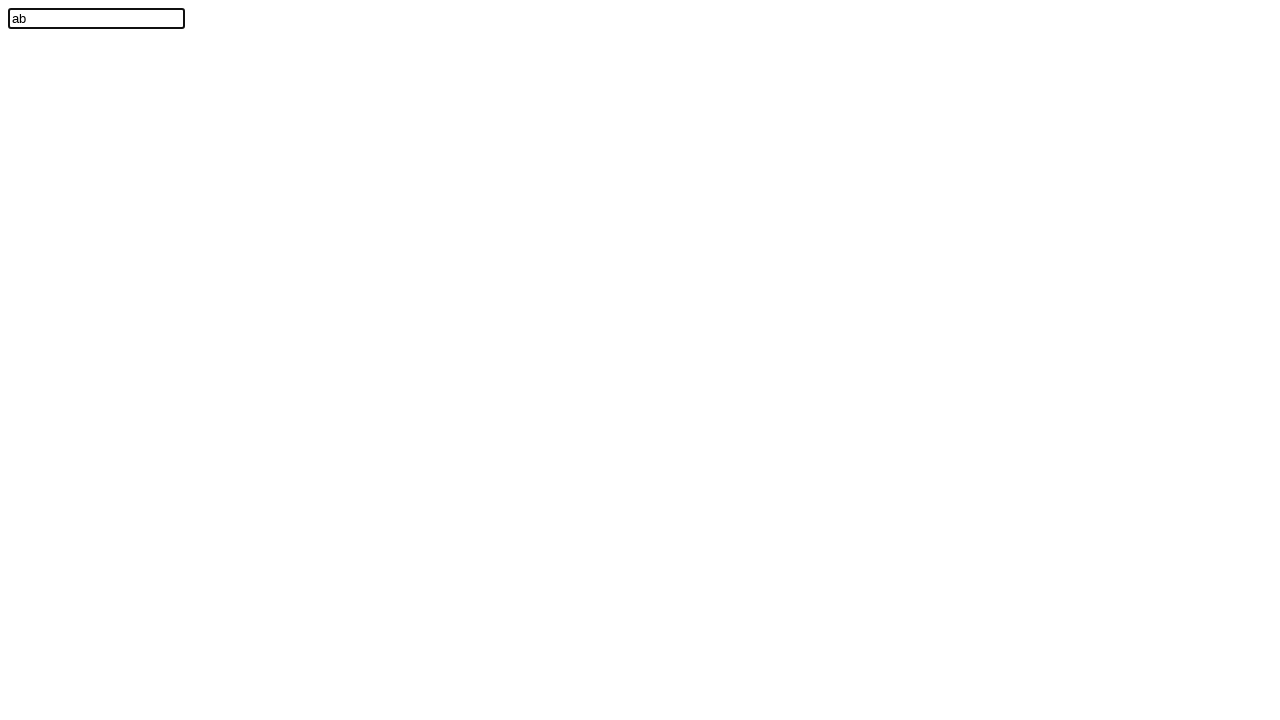

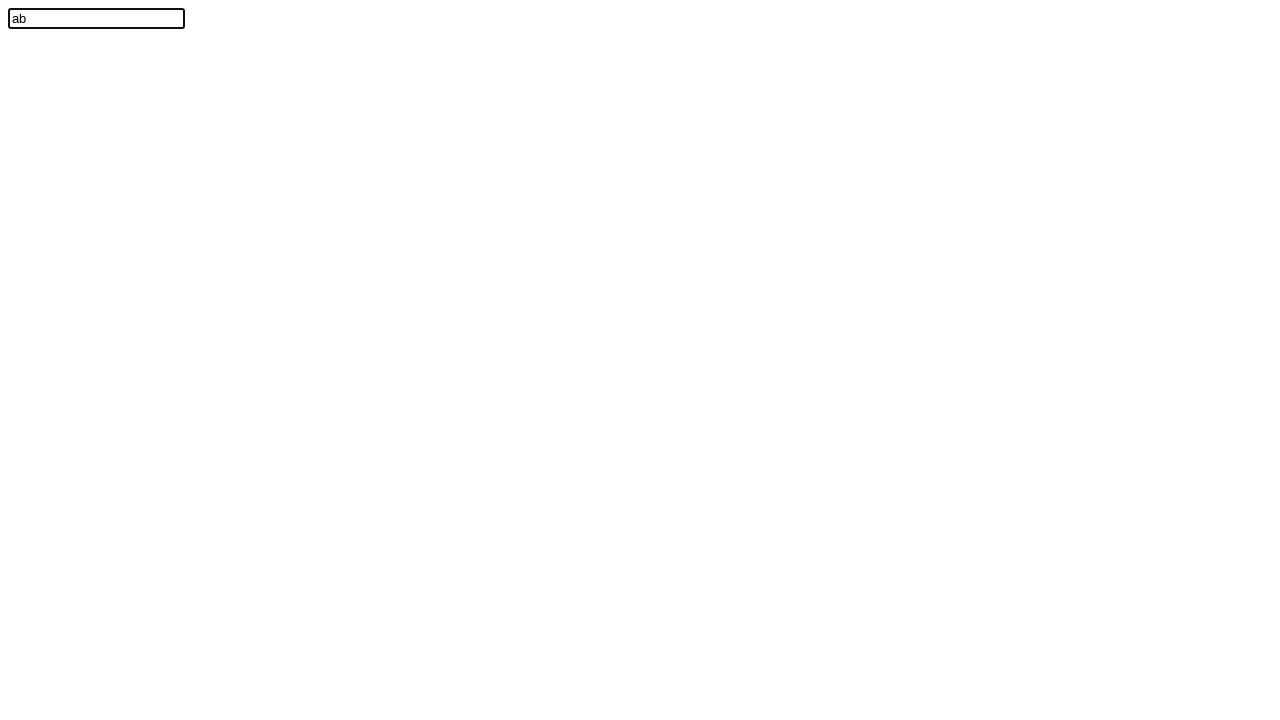